Tests a dynamic element appearance by clicking a button and waiting for a paragraph element to appear with specific text (identical to firstTest, originally marked as ignored)

Starting URL: https://testeroprogramowania.github.io/selenium/wait2.html

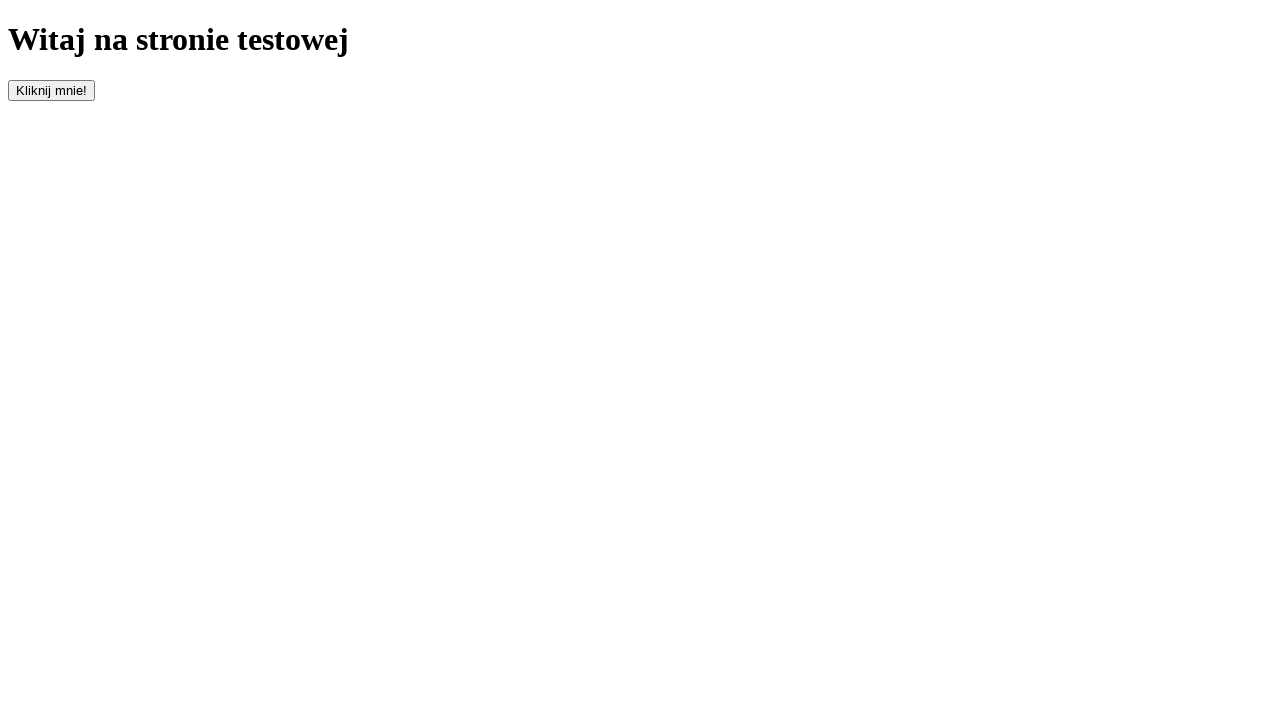

Clicked the button to trigger element appearance at (52, 90) on #clickOnMe
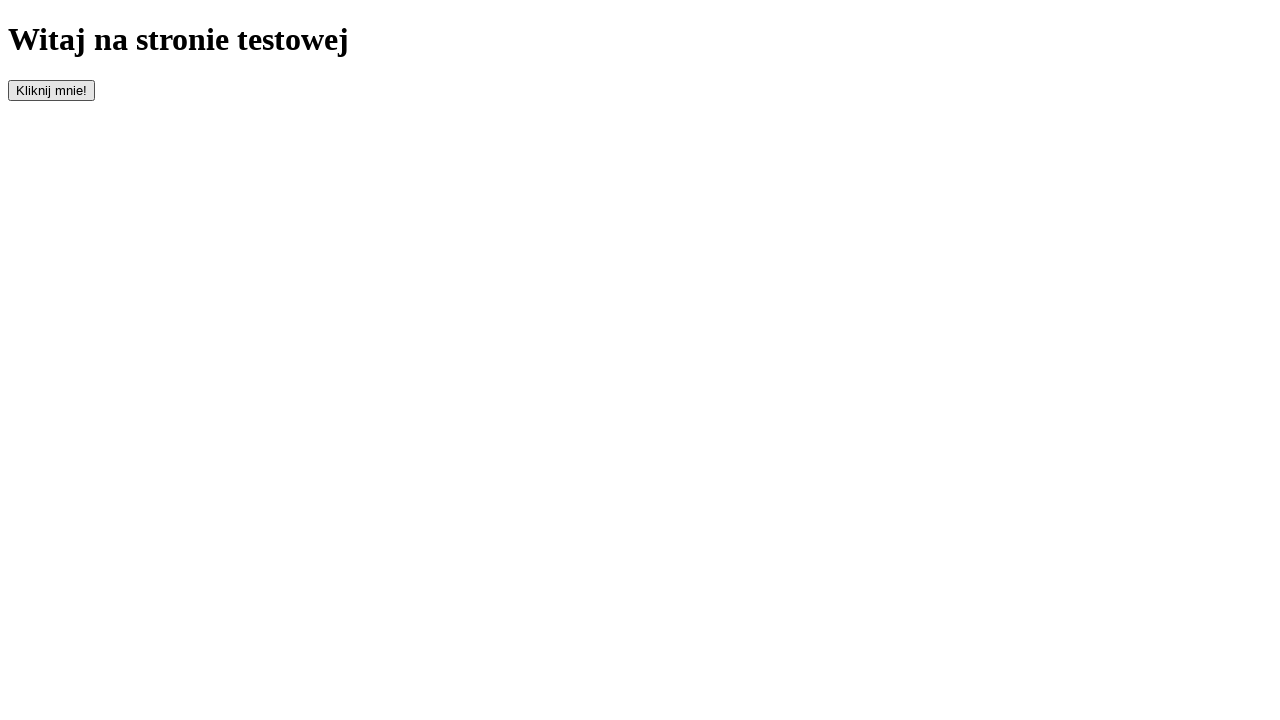

Waited for paragraph element to appear
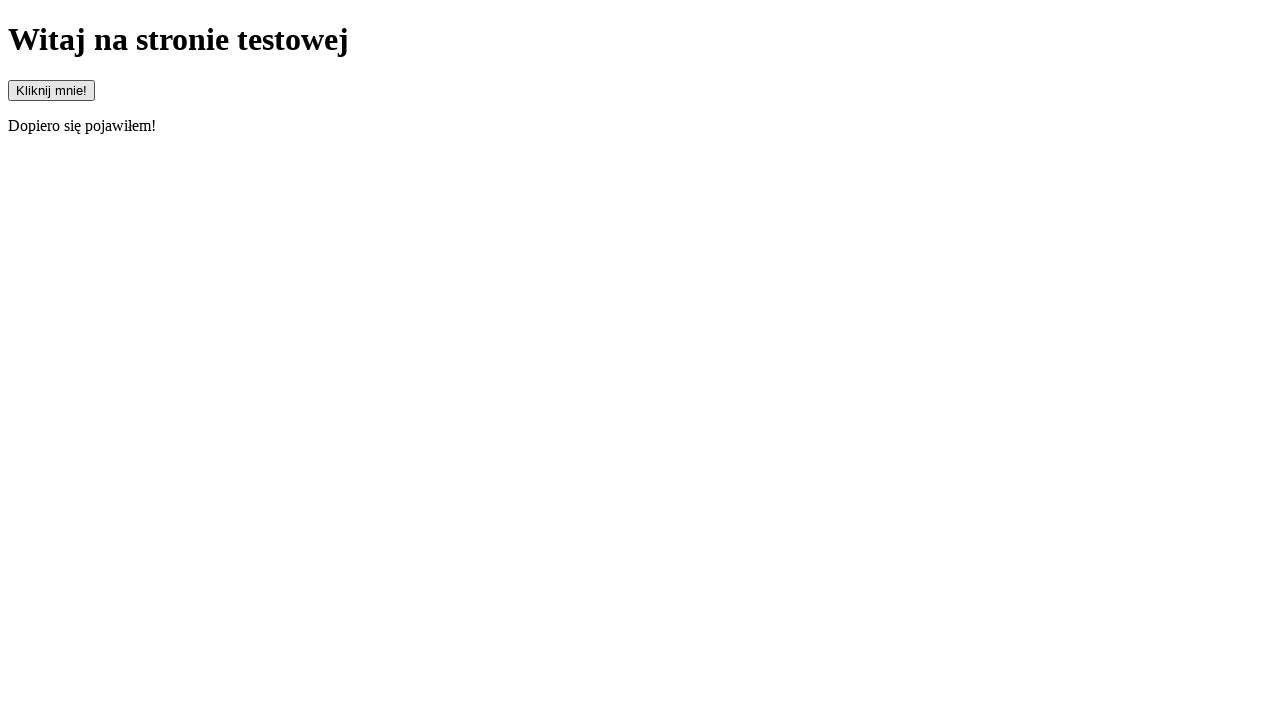

Retrieved text content from paragraph element
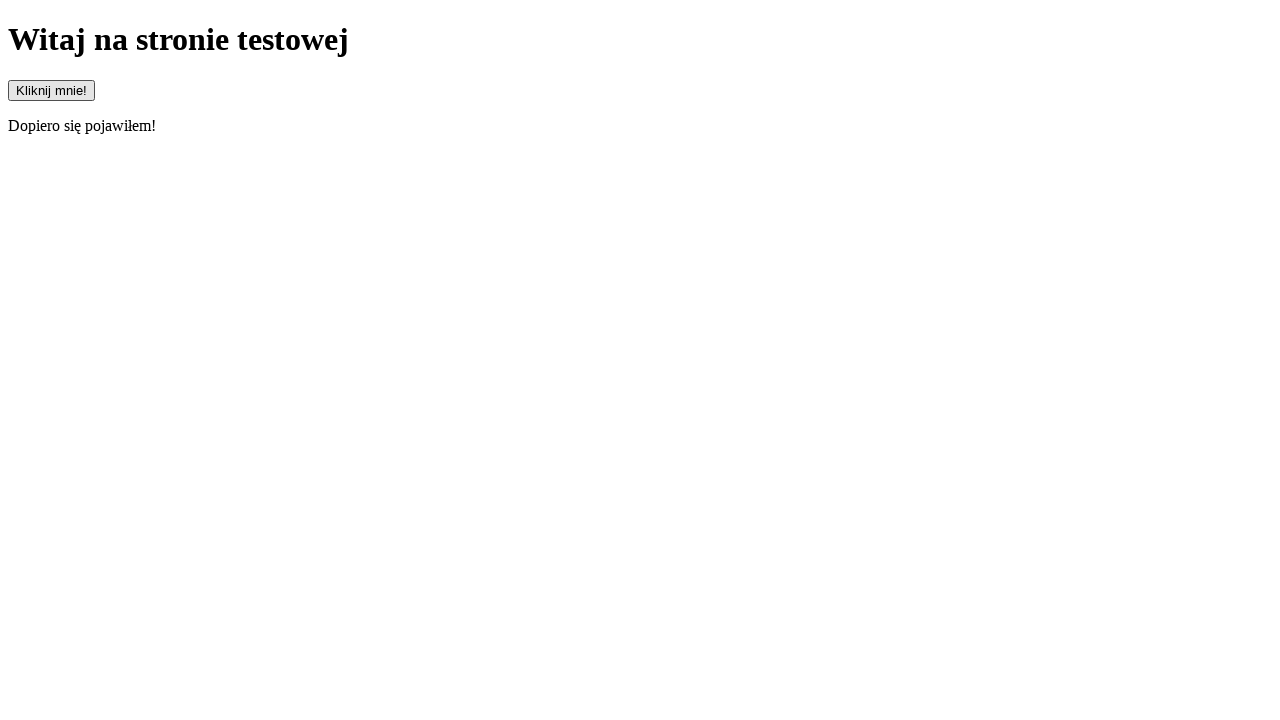

Asserted paragraph text equals 'Dopiero się pojawiłem!'
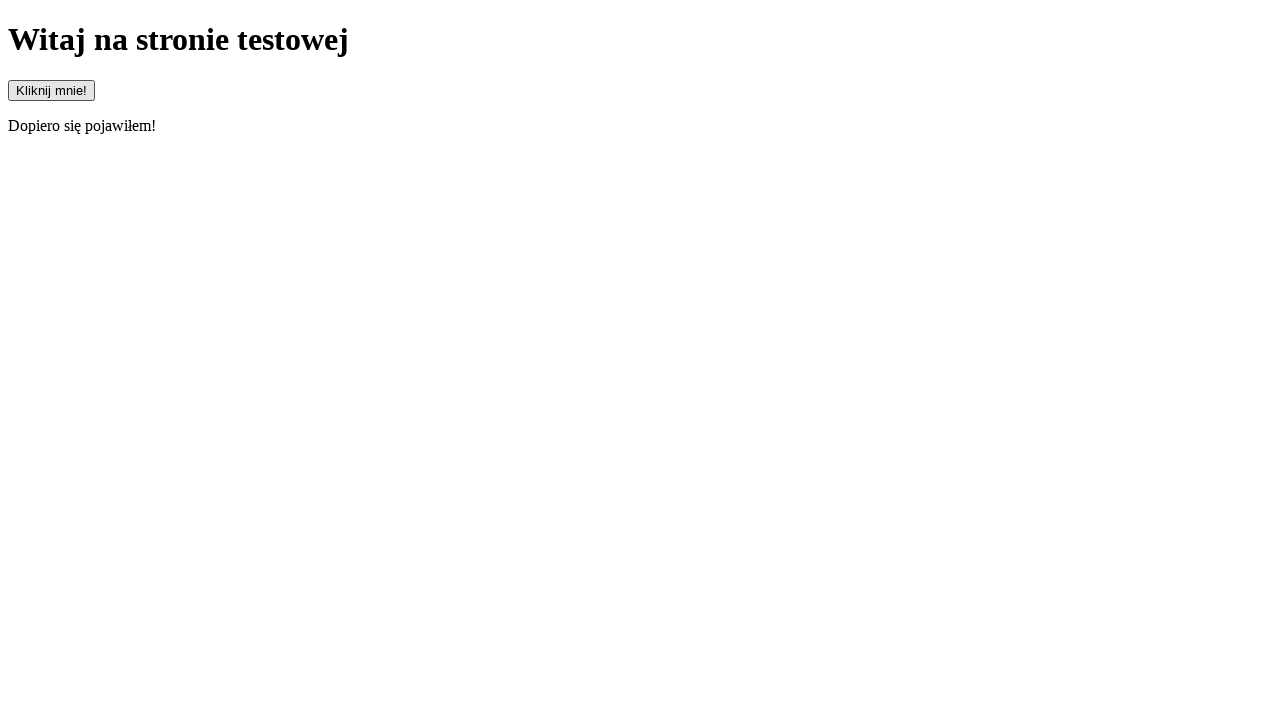

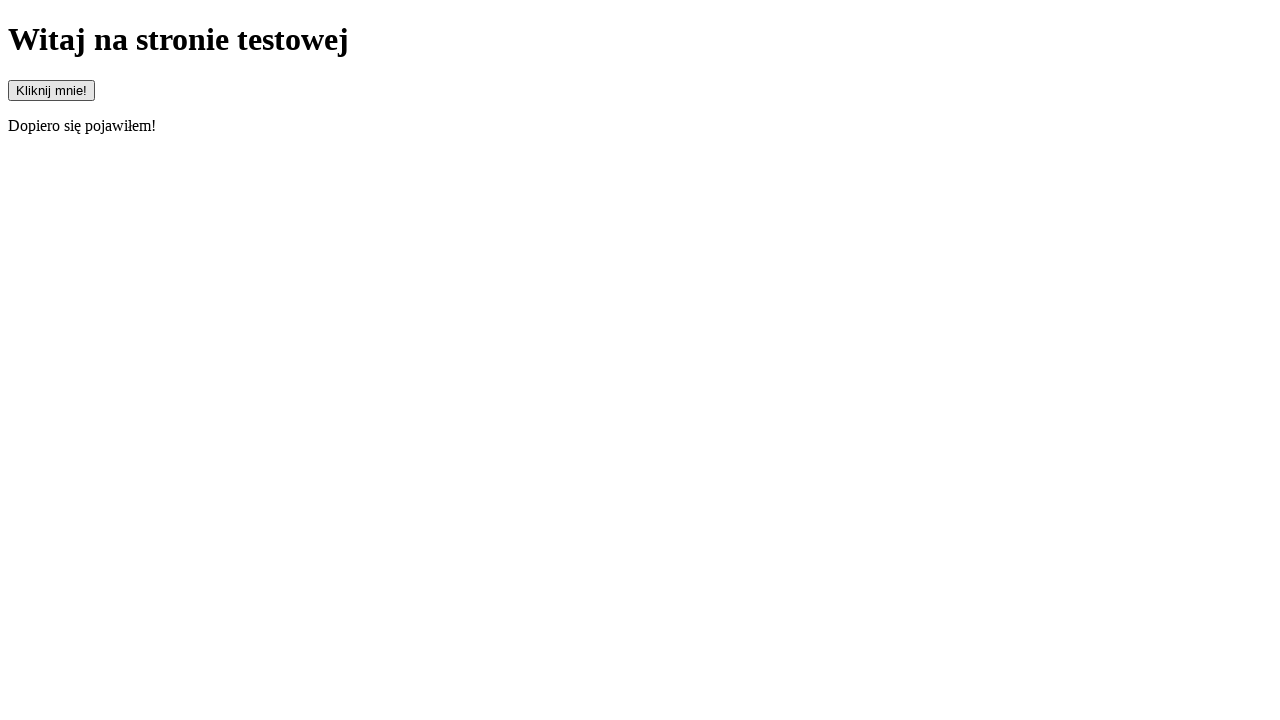